Navigates to the TV9 news website

Starting URL: https://www.Tv9.com

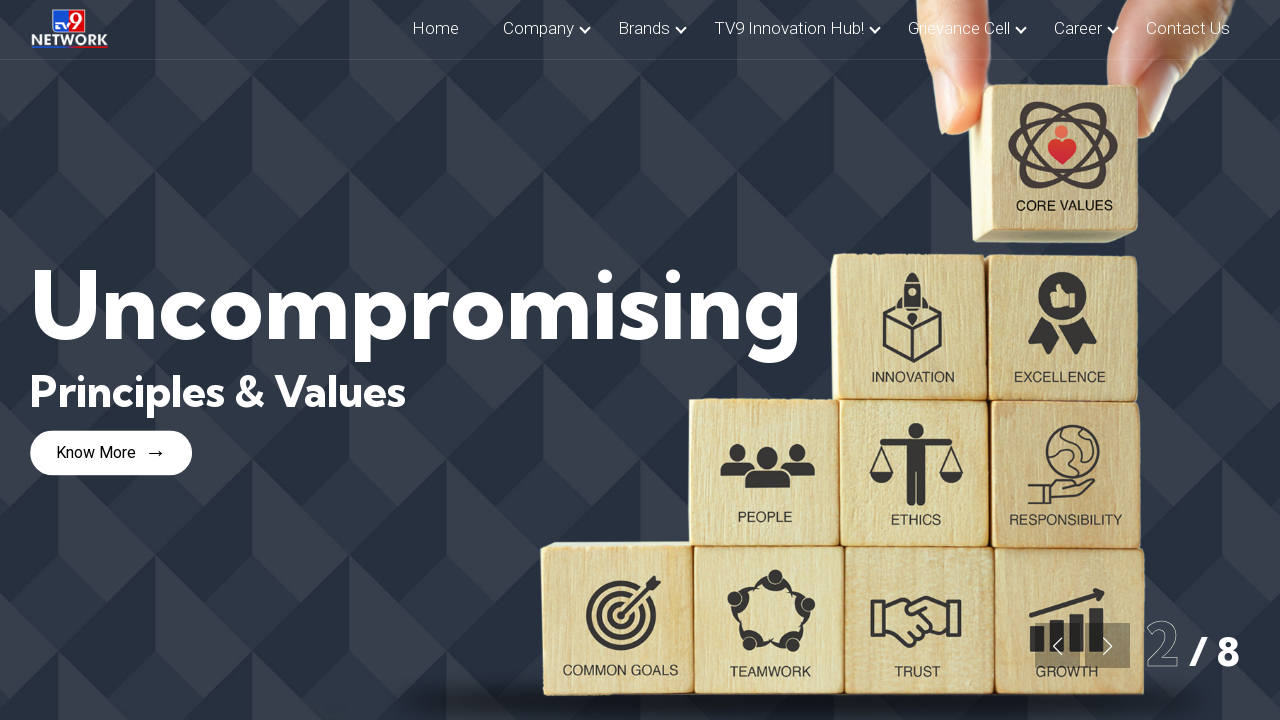

Navigated to TV9 news website at https://www.Tv9.com
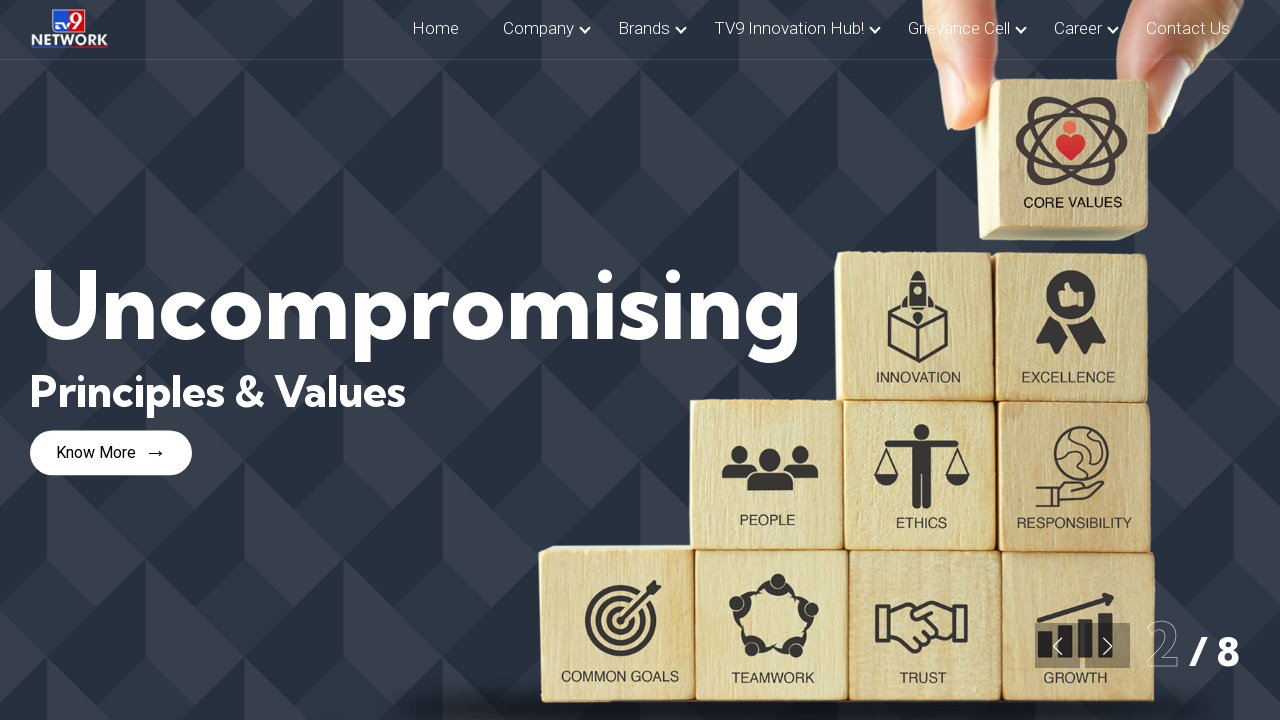

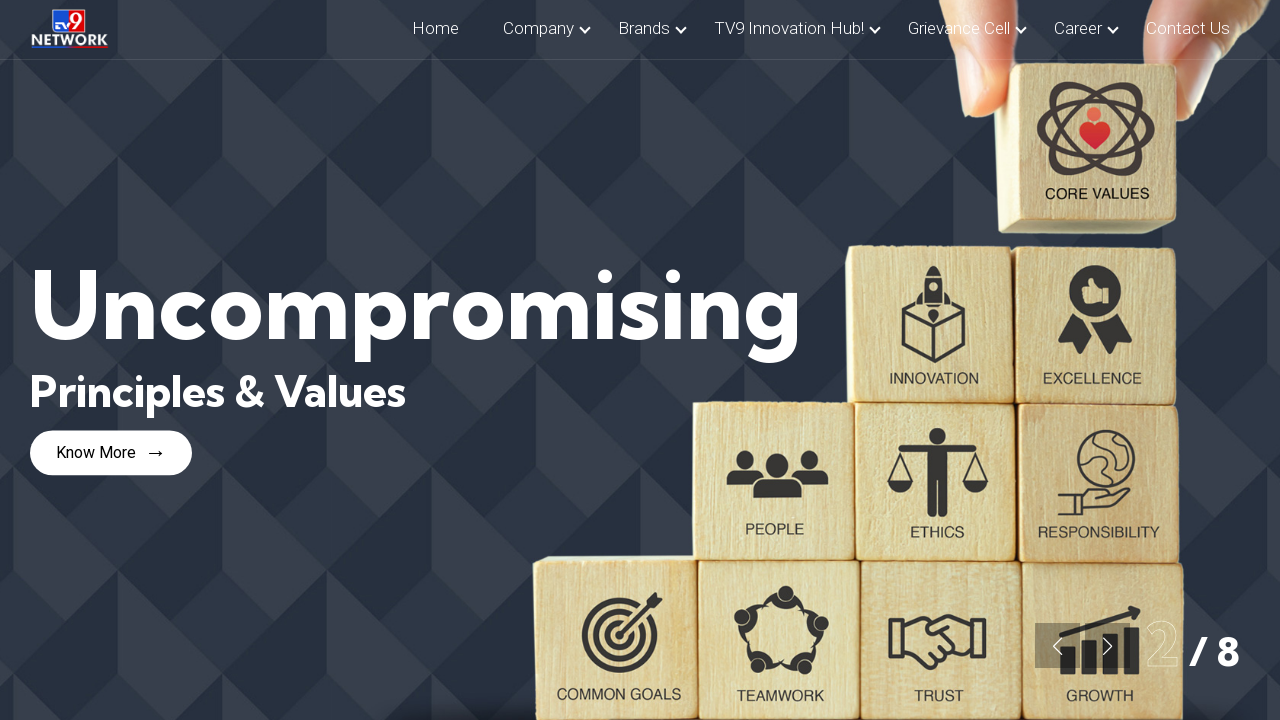